Navigates to the-internet.herokuapp.com, clicks Dynamic Loading, selects Example 2, clicks Start button, and verifies "Hello World!" text appears after loading completes.

Starting URL: https://the-internet.herokuapp.com/

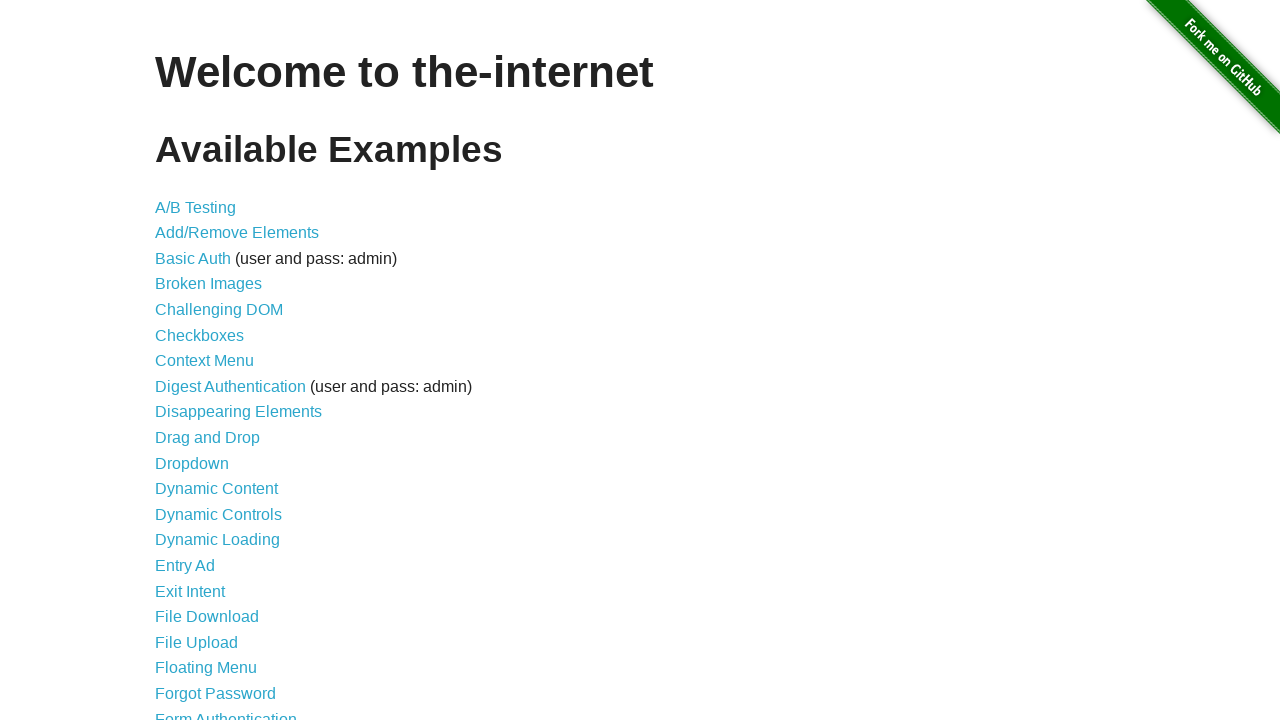

Clicked Dynamic Loading link at (218, 540) on a[href='/dynamic_loading']
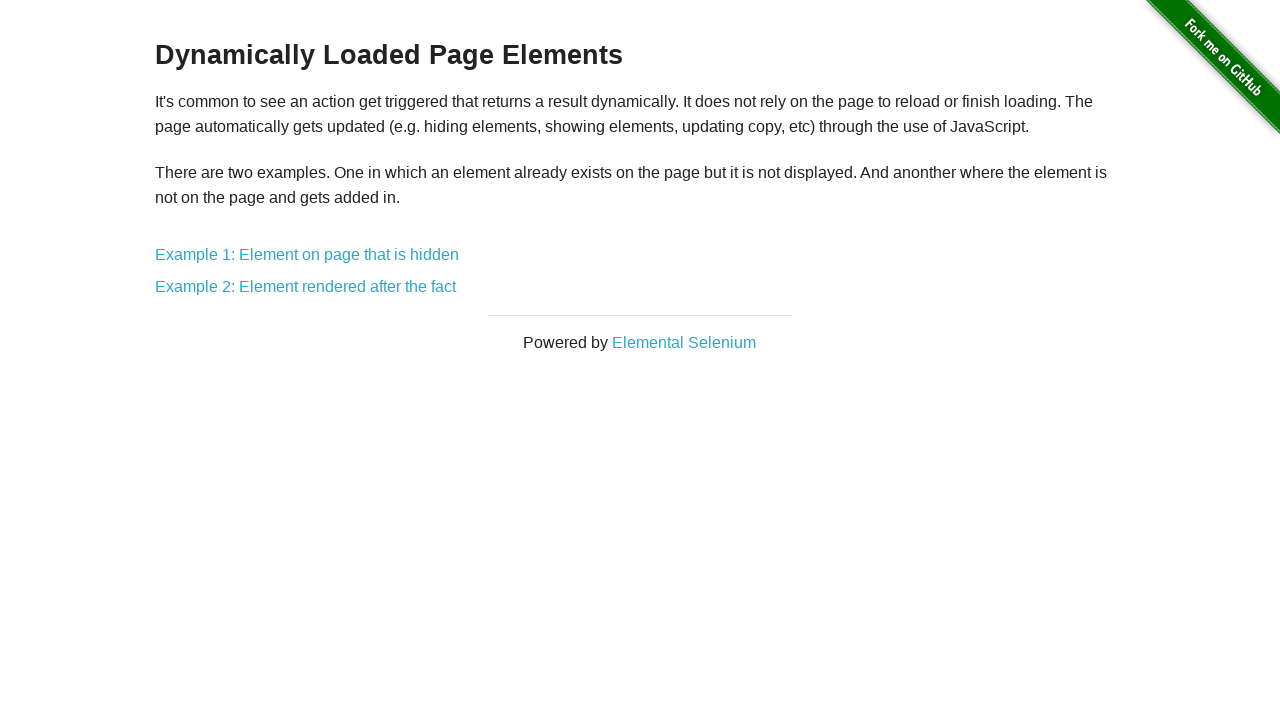

Clicked Example 2 link at (306, 287) on a[href='/dynamic_loading/2']
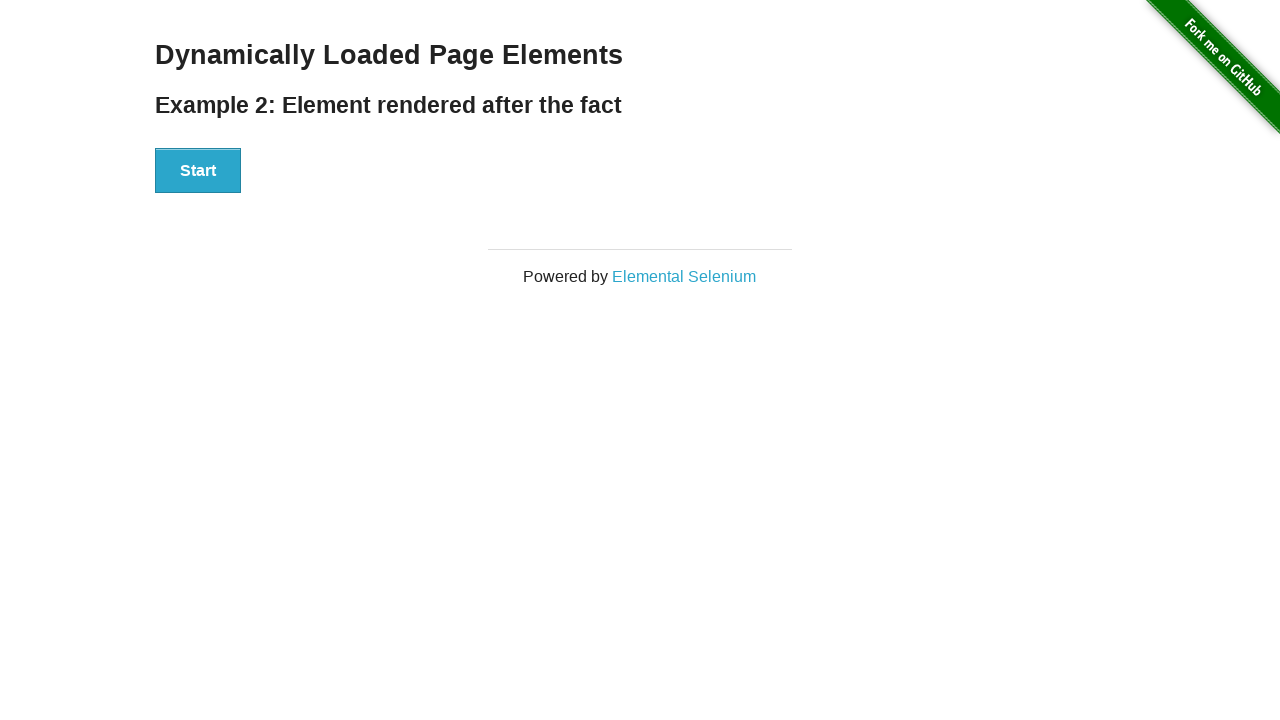

Start button loaded on page
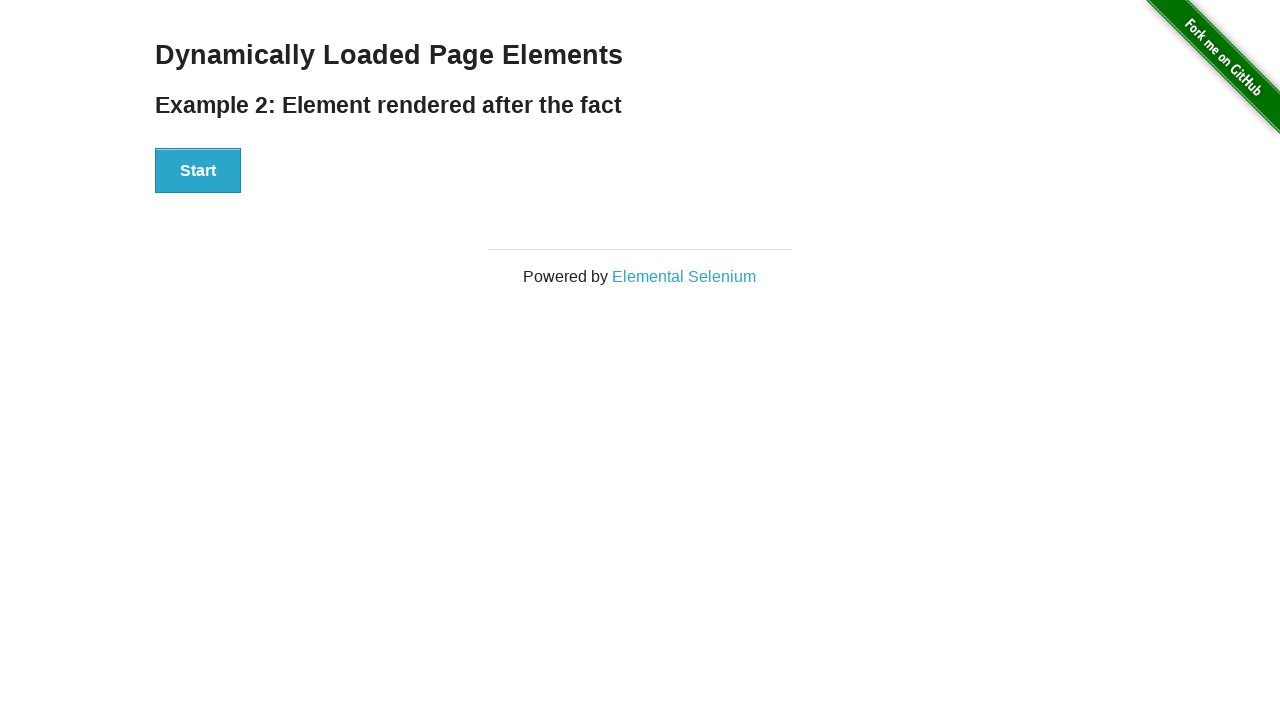

Clicked Start button to initiate dynamic loading at (198, 171) on #start button
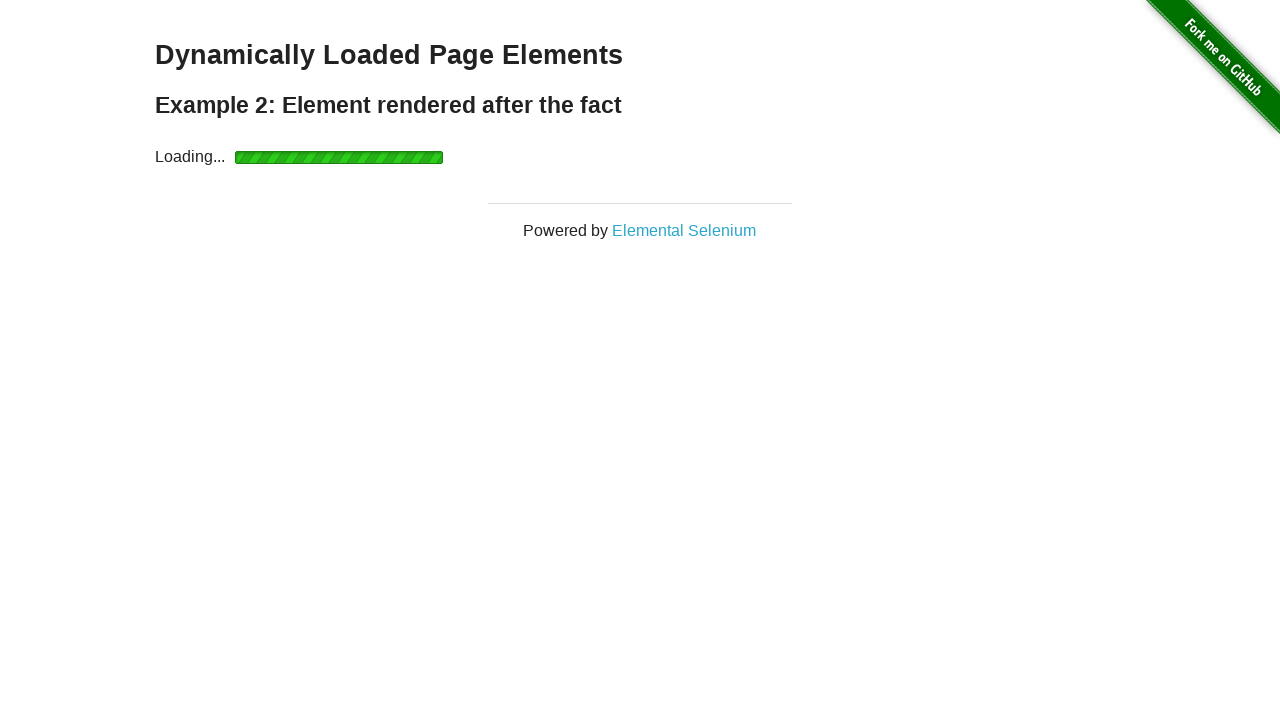

Dynamic loading completed and finish element appeared
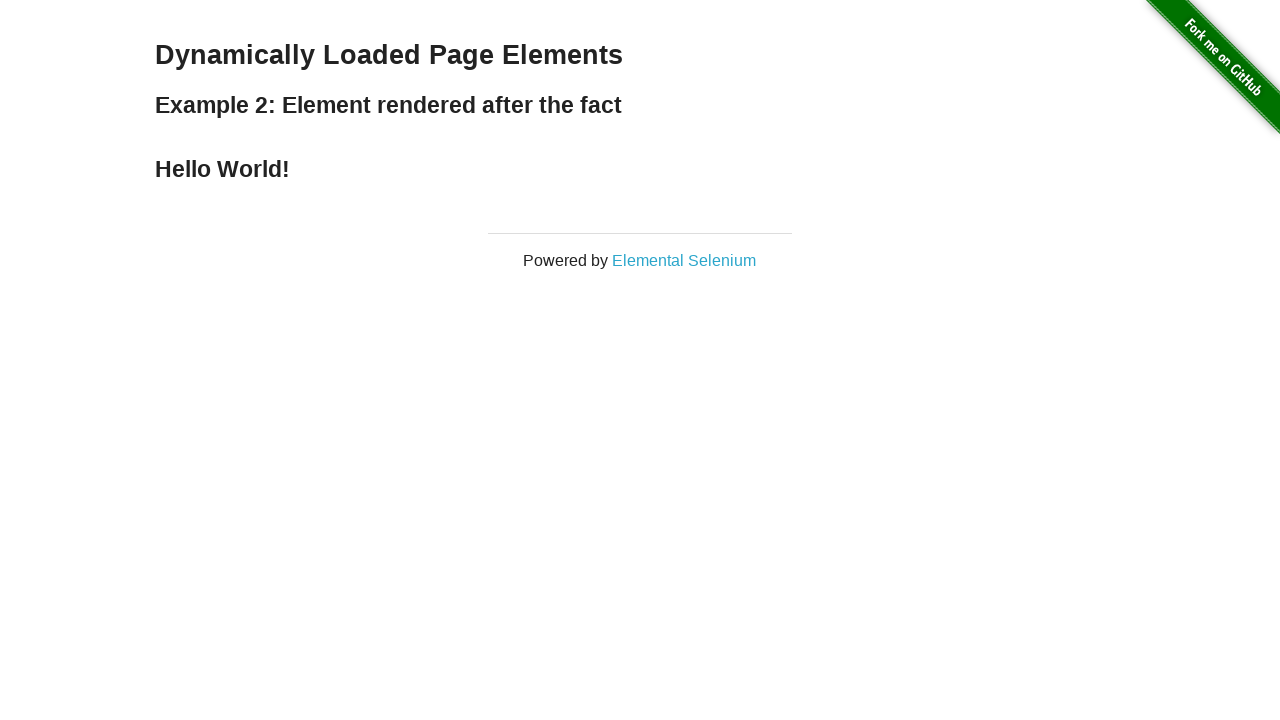

Located the h4 element containing the result text
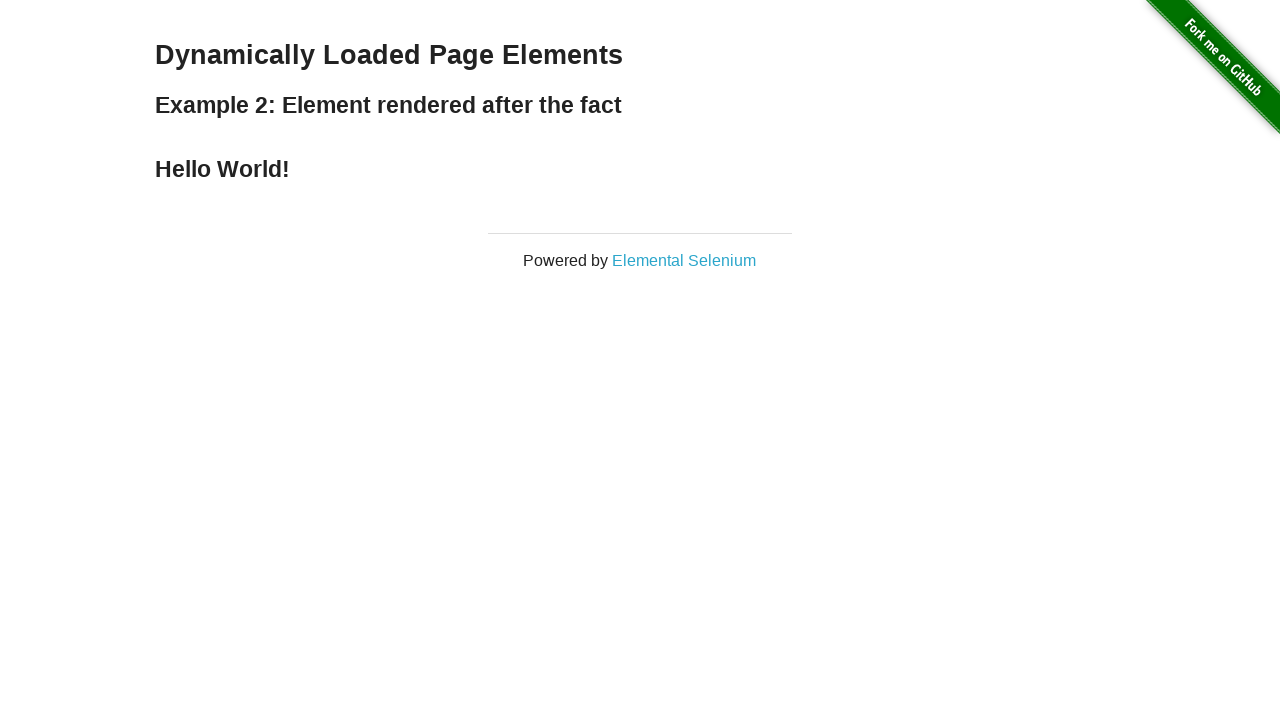

Verified 'Hello World!' text appears after loading completes
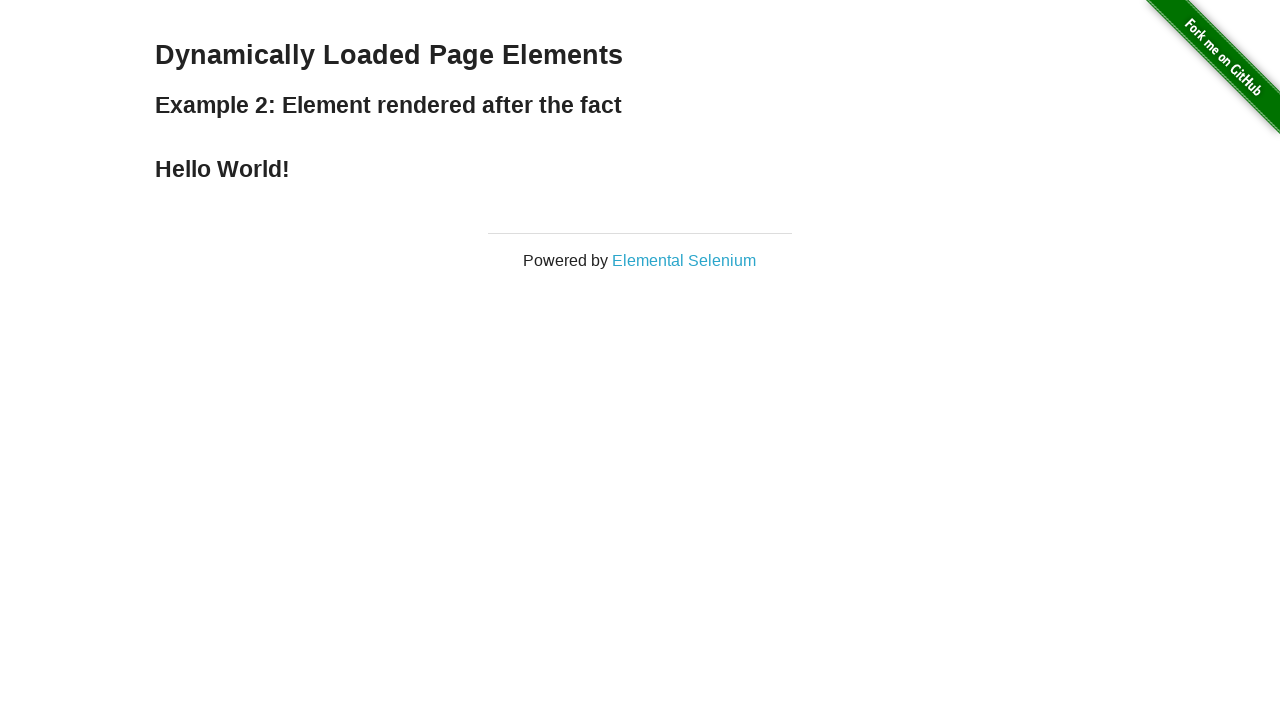

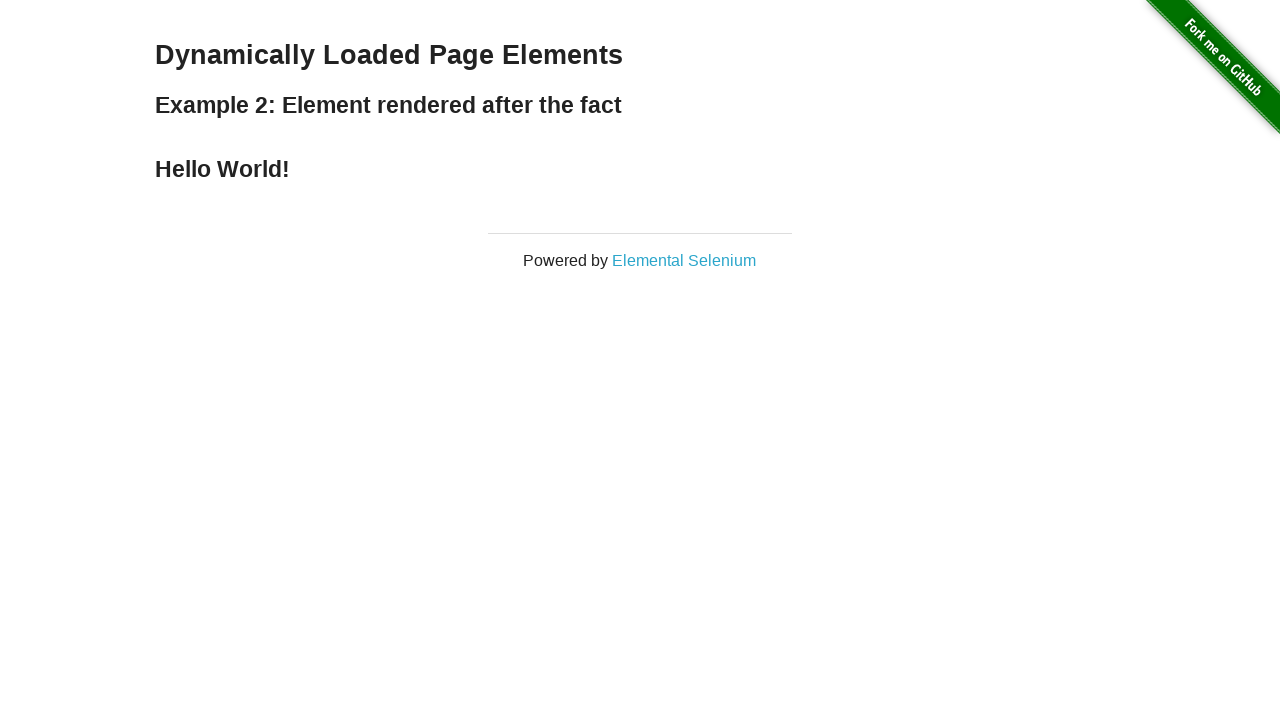